Navigates through links to a wait test page and waits for 'Hello' text visibility using fluent wait strategy

Starting URL: https://teserat.github.io/welcome/

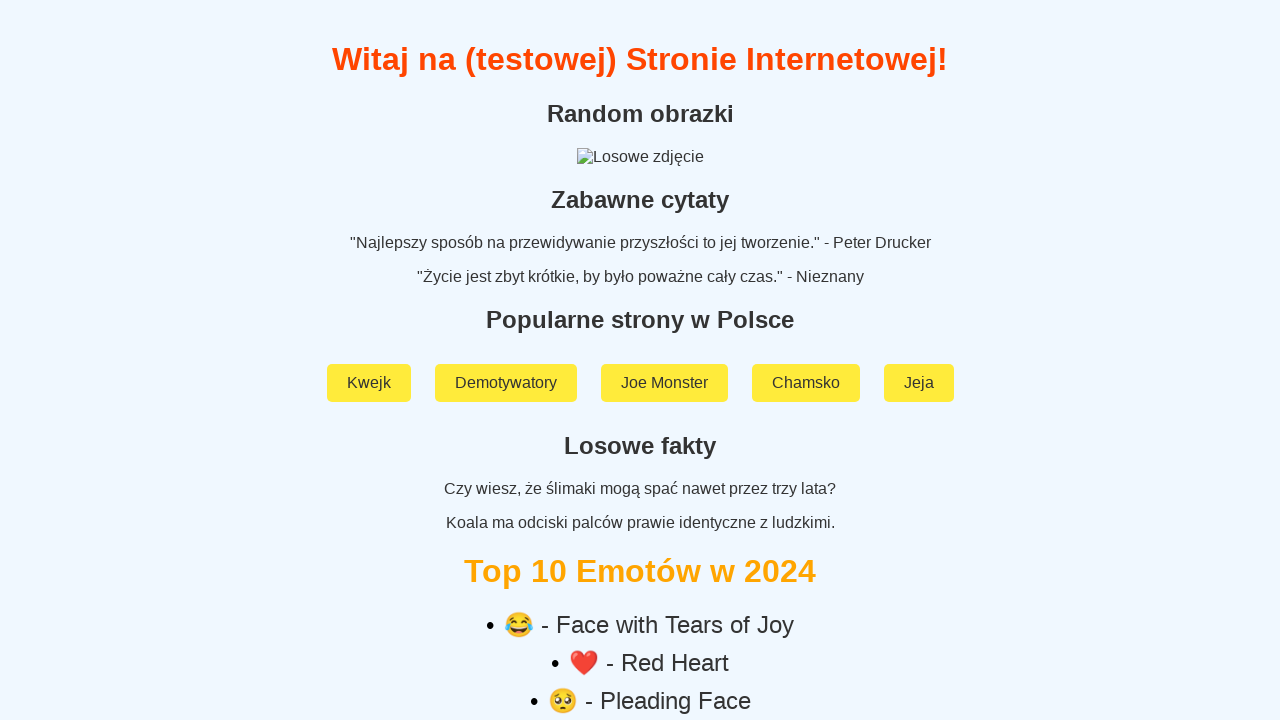

Navigated to welcome page
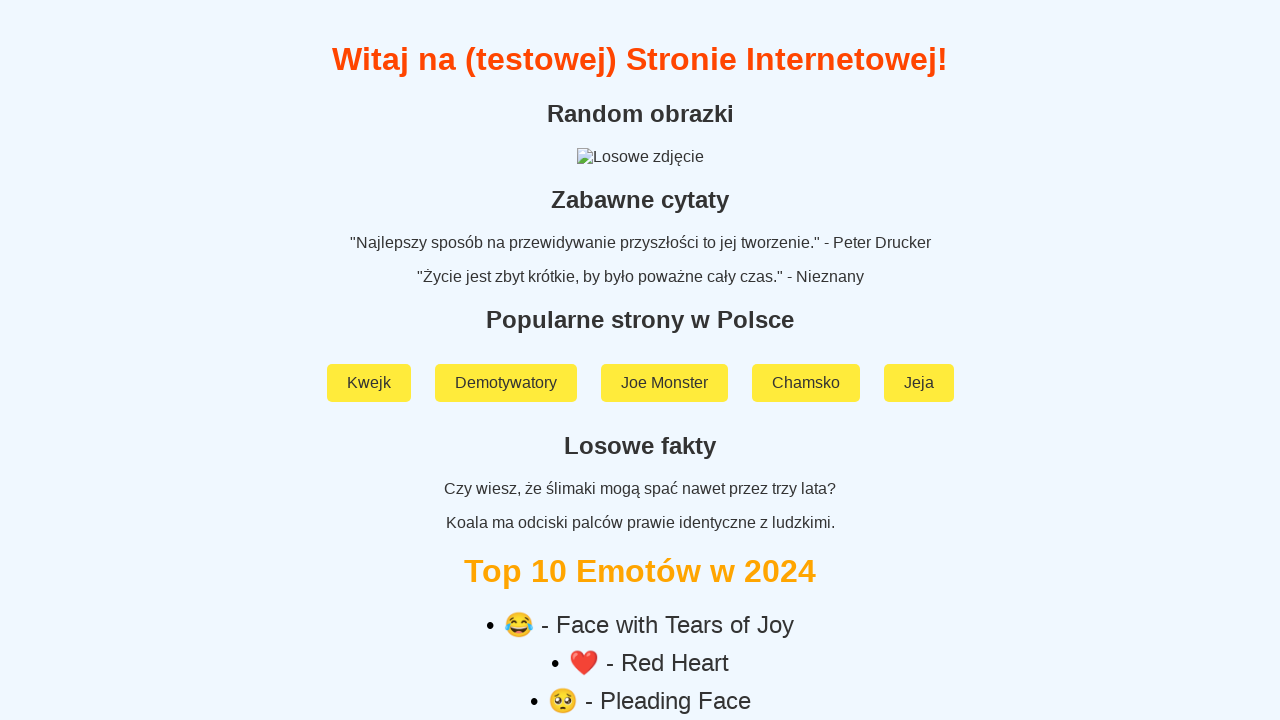

Clicked on 'Rozchodniak' link at (640, 592) on a:text('Rozchodniak')
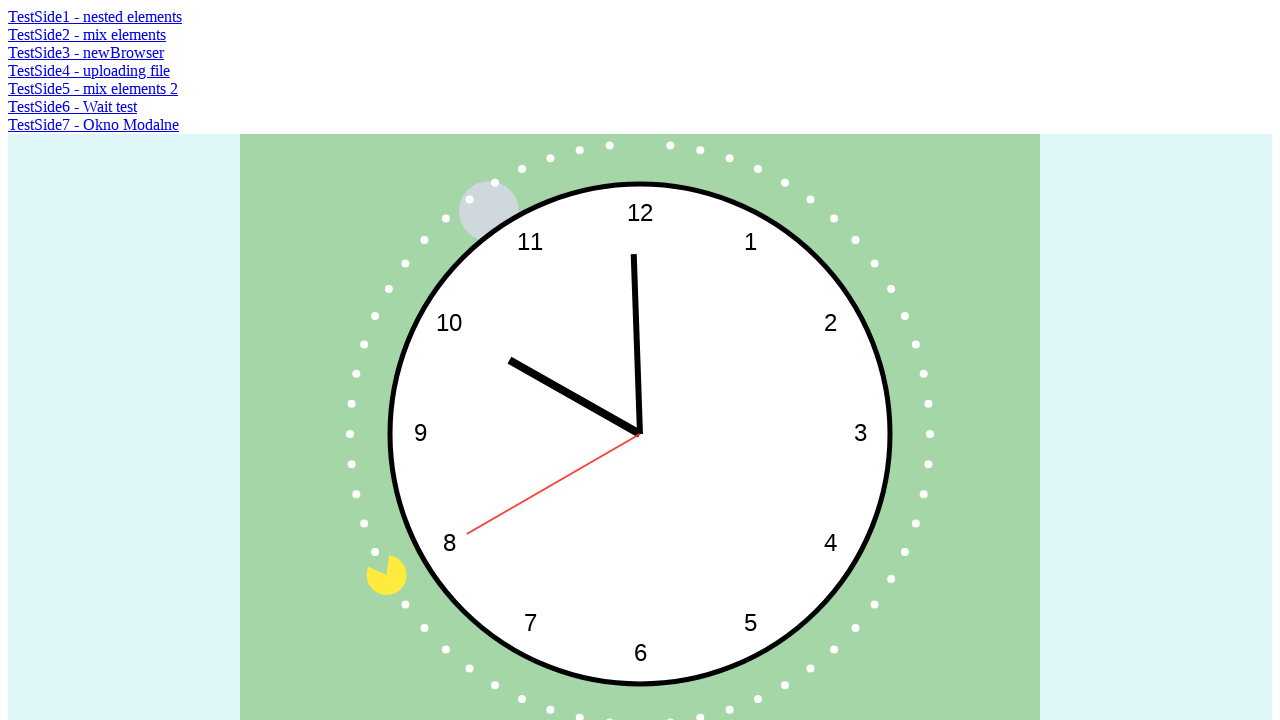

Clicked on 'TestSide6 - Wait test' link at (72, 106) on a:text('TestSide6 - Wait test')
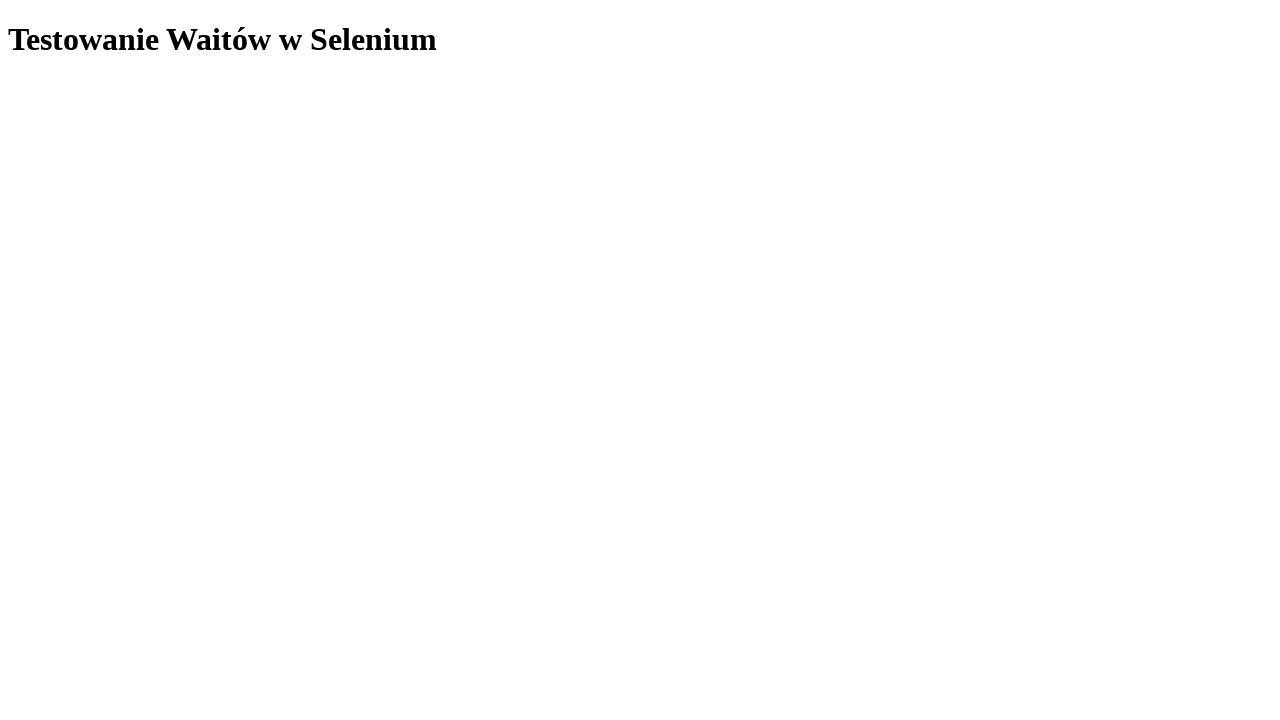

Waited for 'Hello' text to become visible using fluent wait strategy
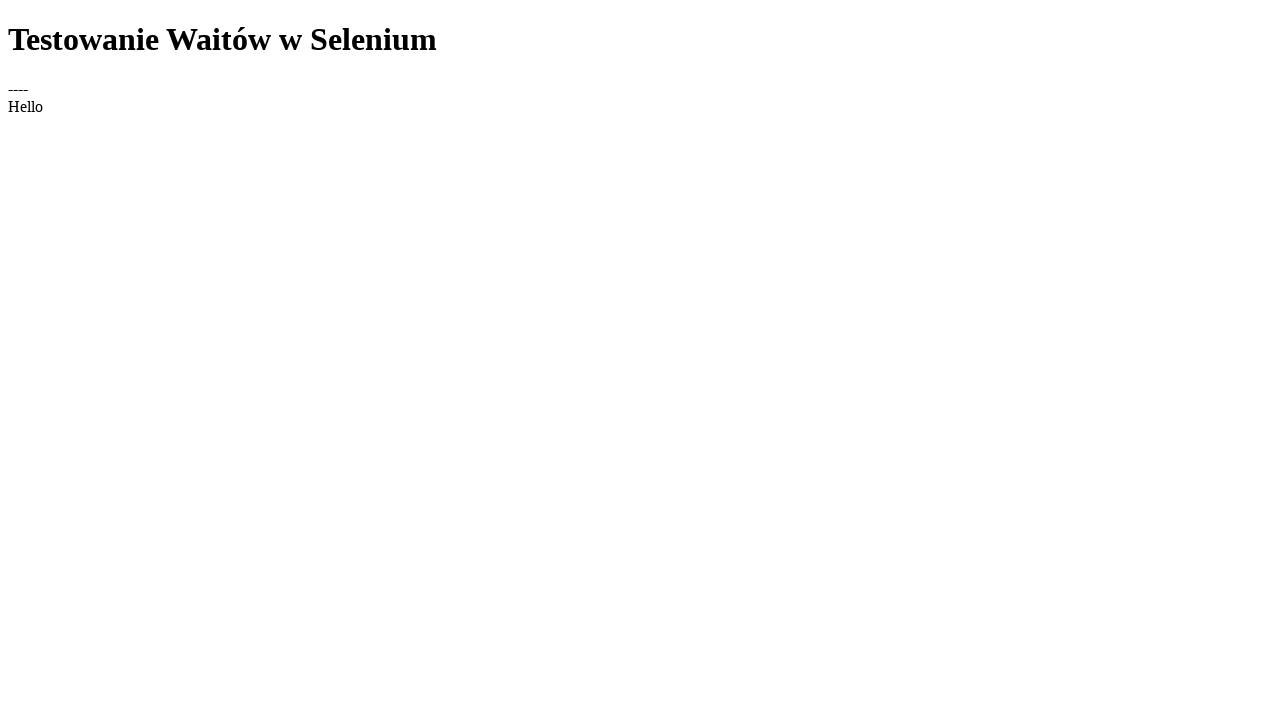

Located the 'Hello' element
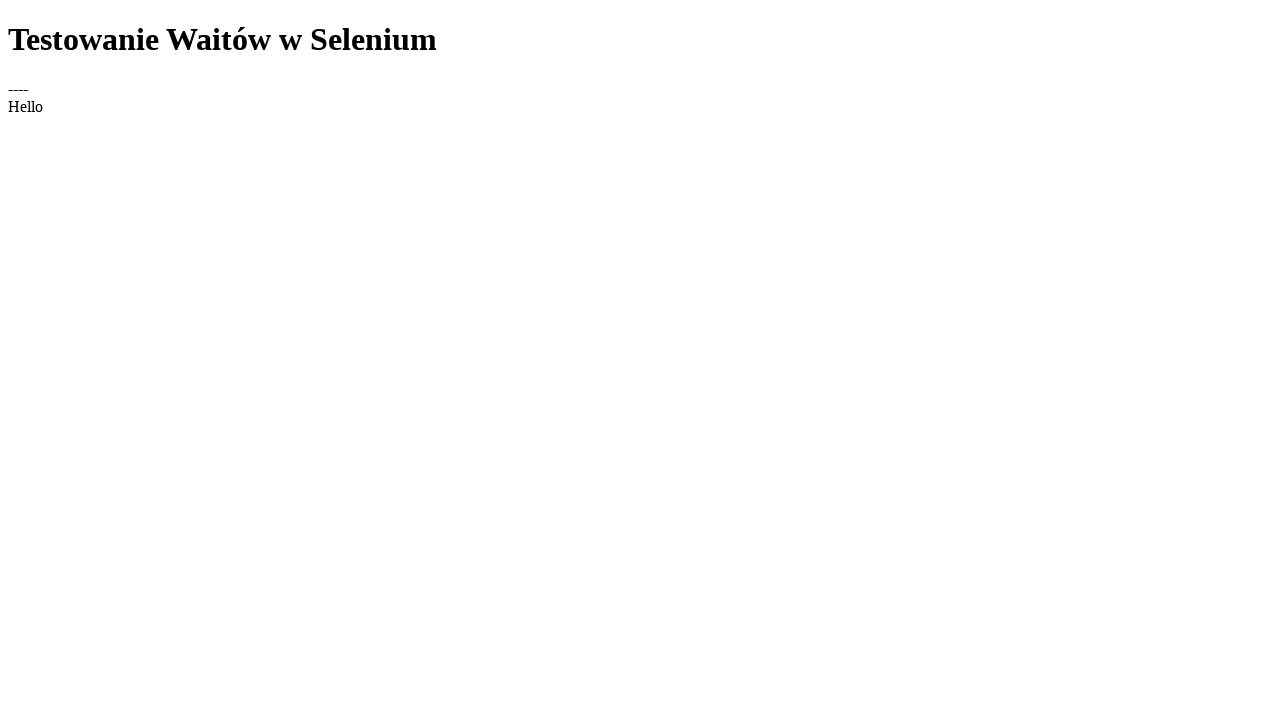

Verified that 'Hello' element contains expected text
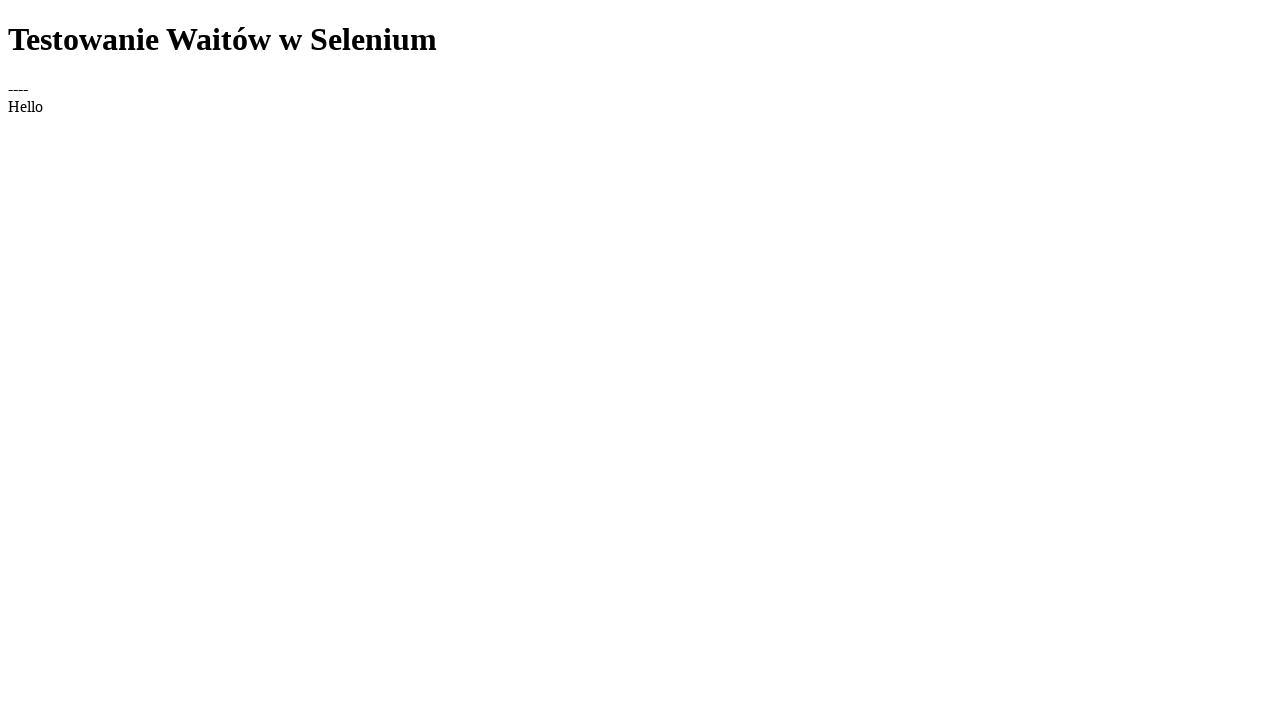

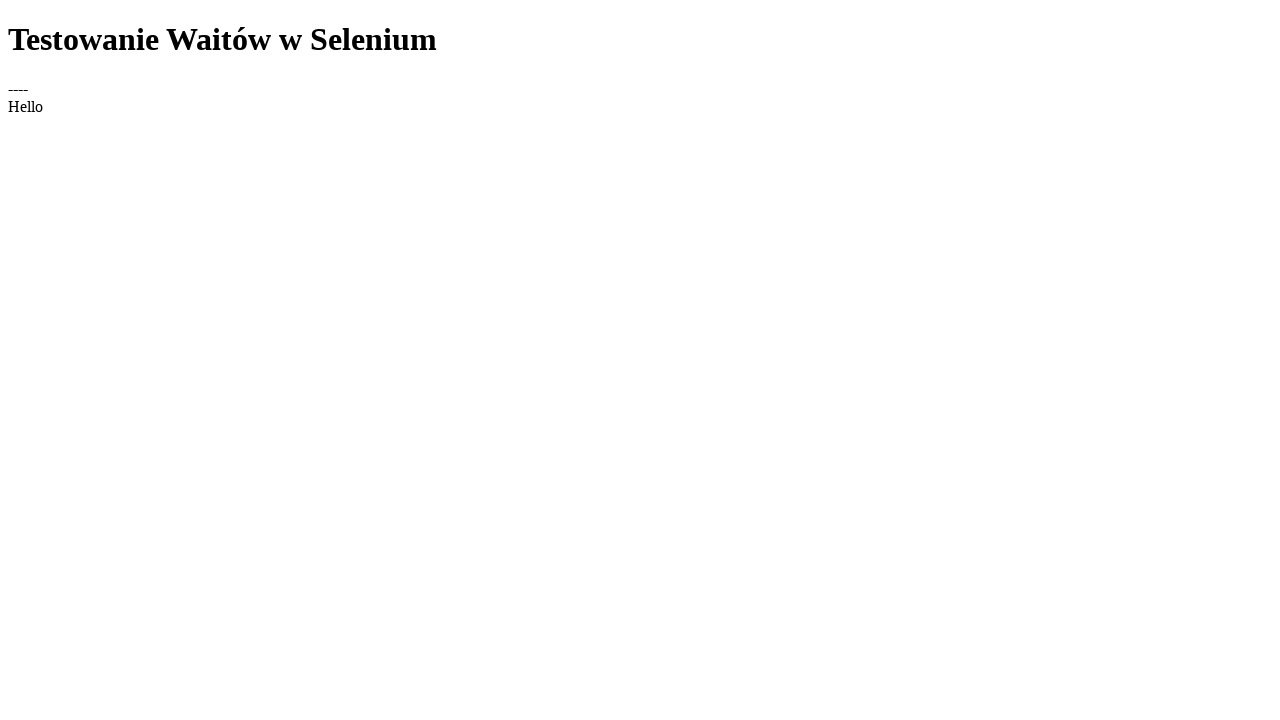